Tests the job search functionality on work.ua by entering a search term and location, then submitting the search form to view job listings.

Starting URL: https://www.work.ua/

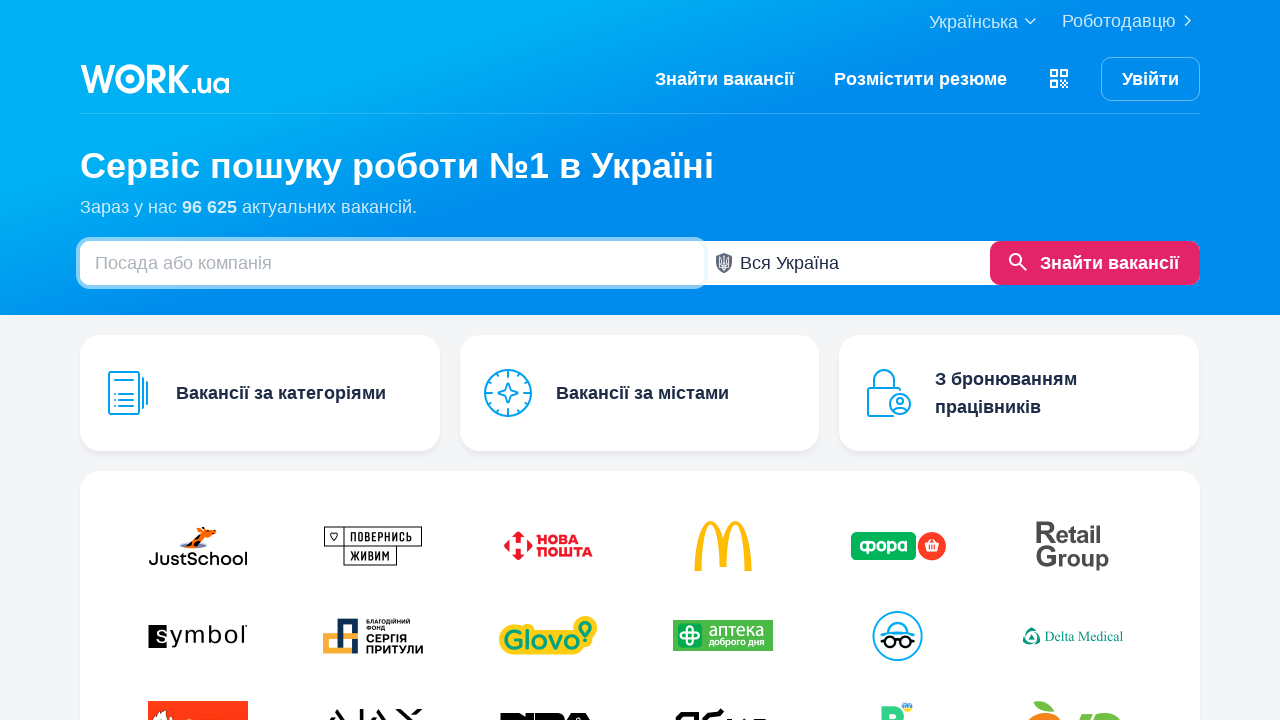

Search input field loaded
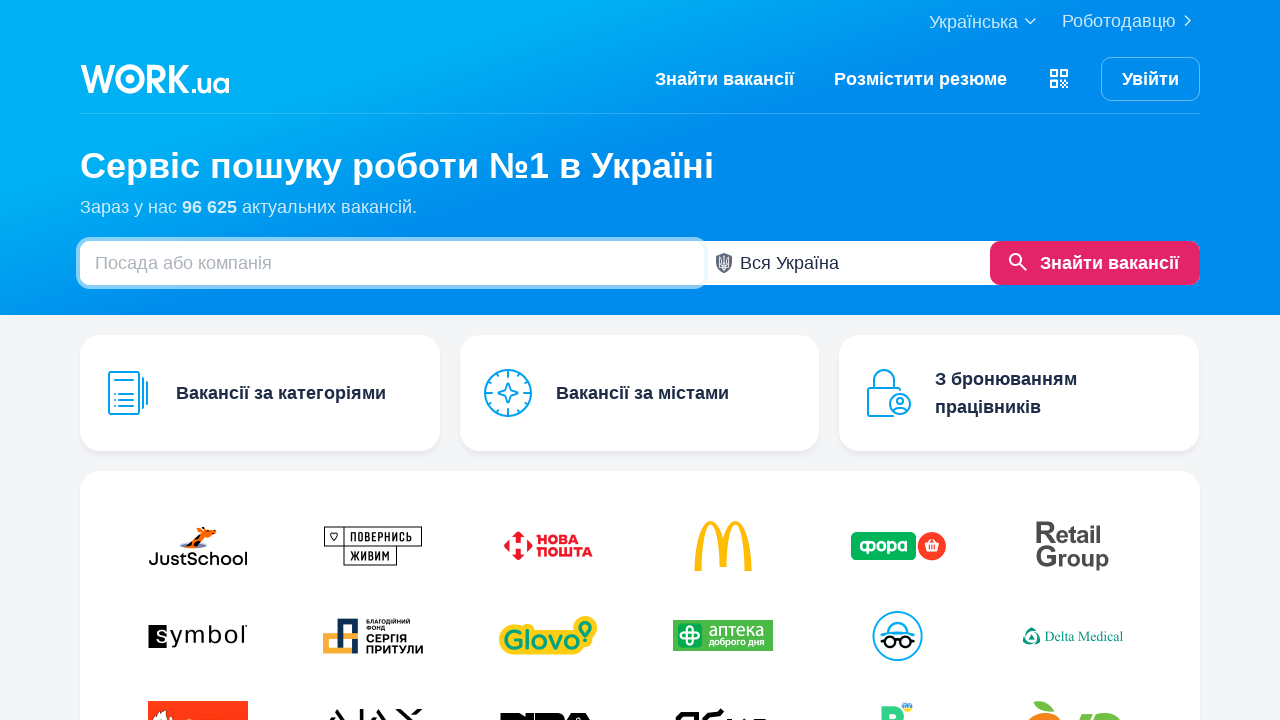

Filled search field with 'Python Developer' on #search
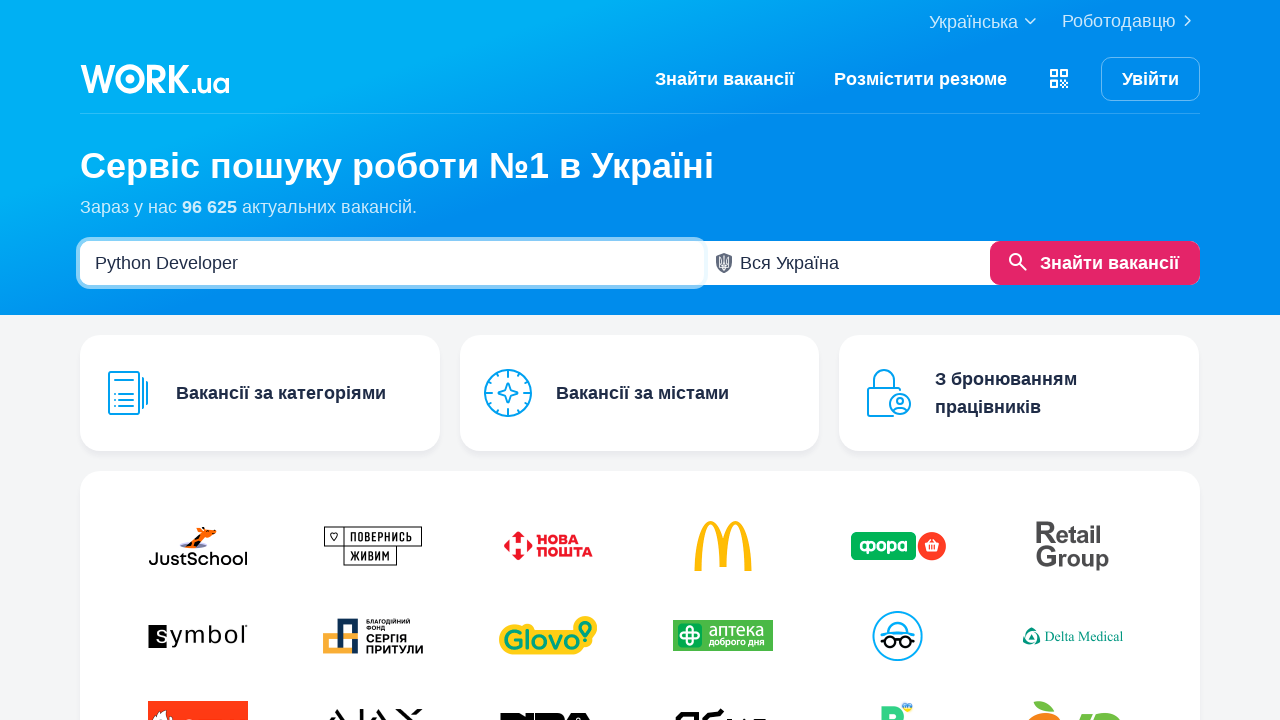

Filled location field with 'Київ' on .js-main-region
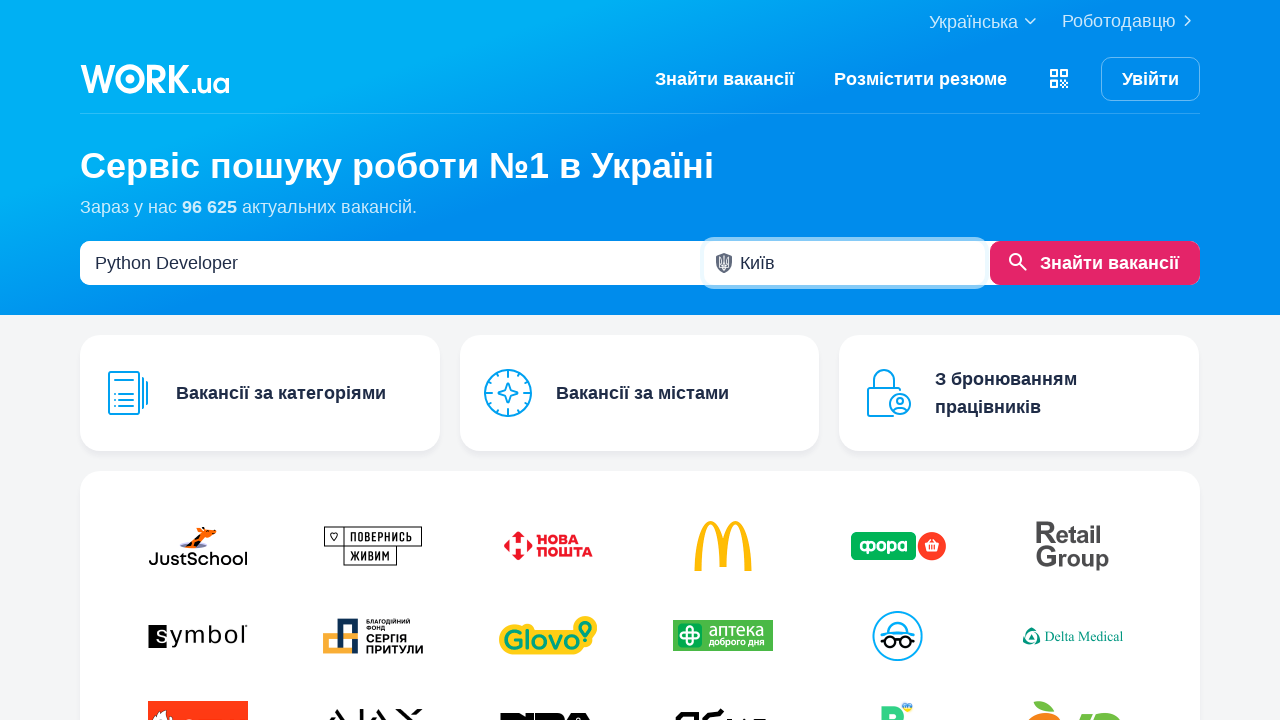

Waited for location suggestions to appear
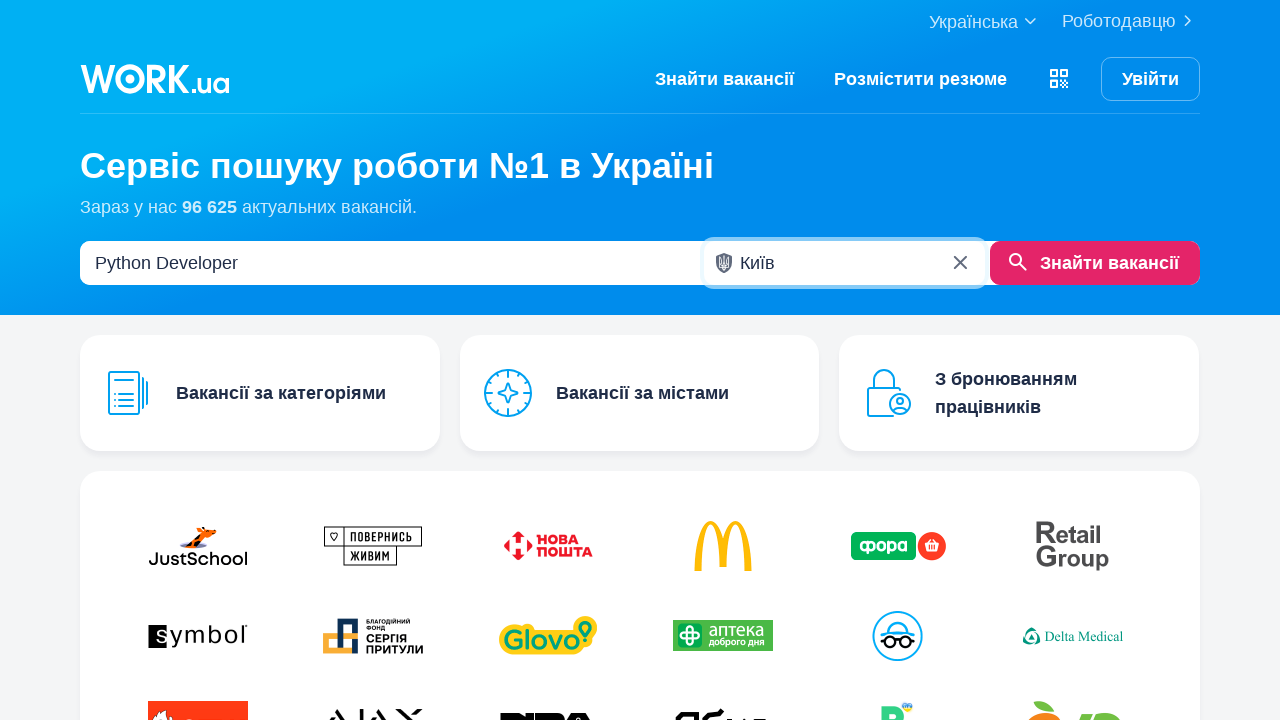

Clicked search button to submit job search form at (1095, 263) on #sm-but
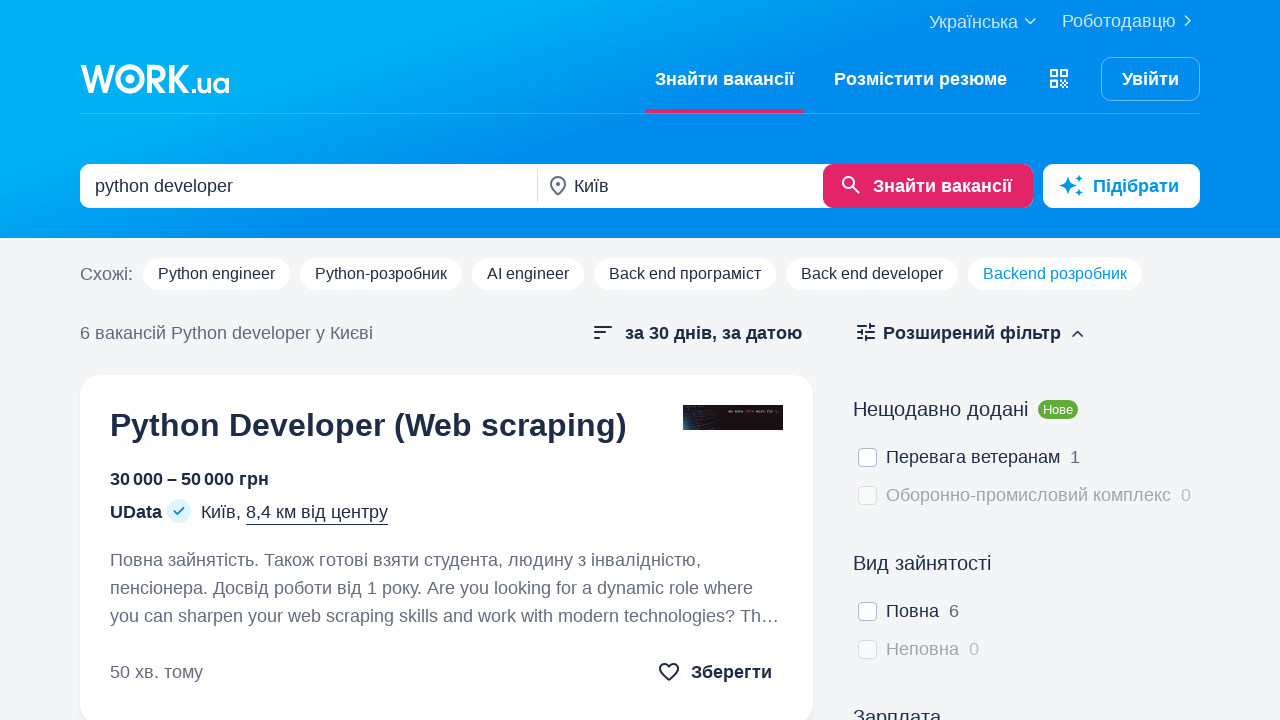

Job list container loaded
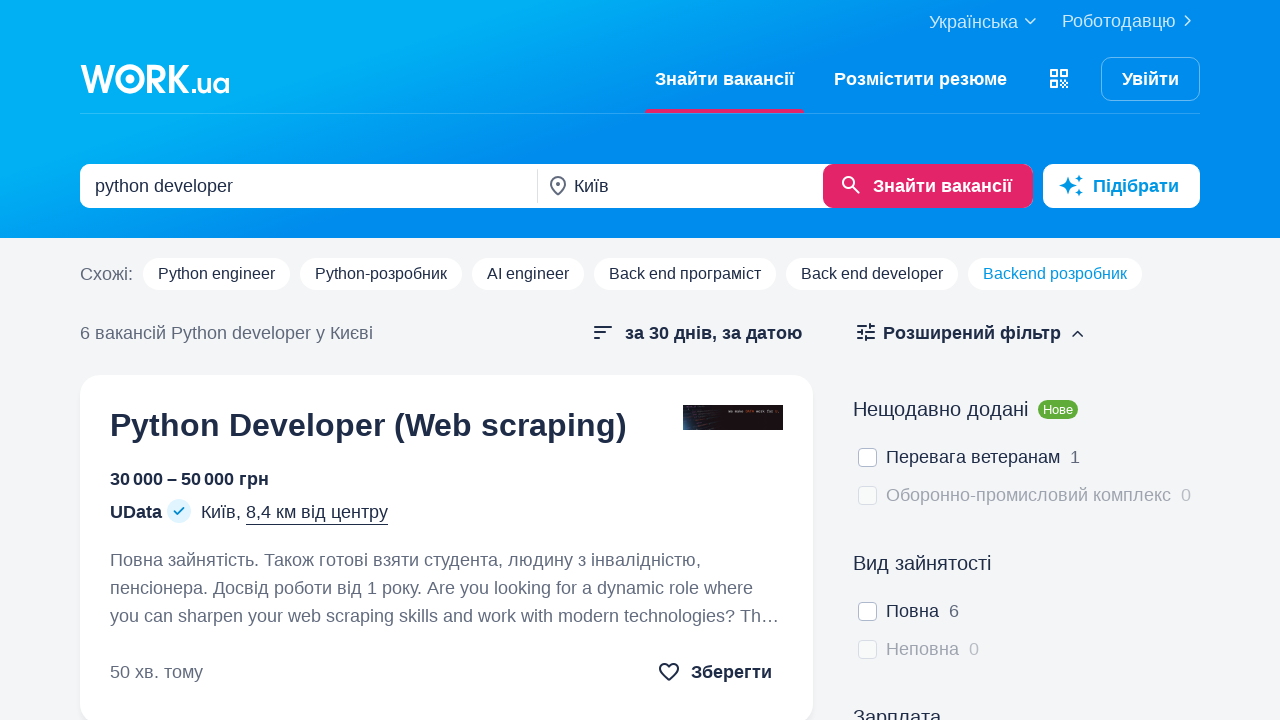

Job listings verified and displayed on results page
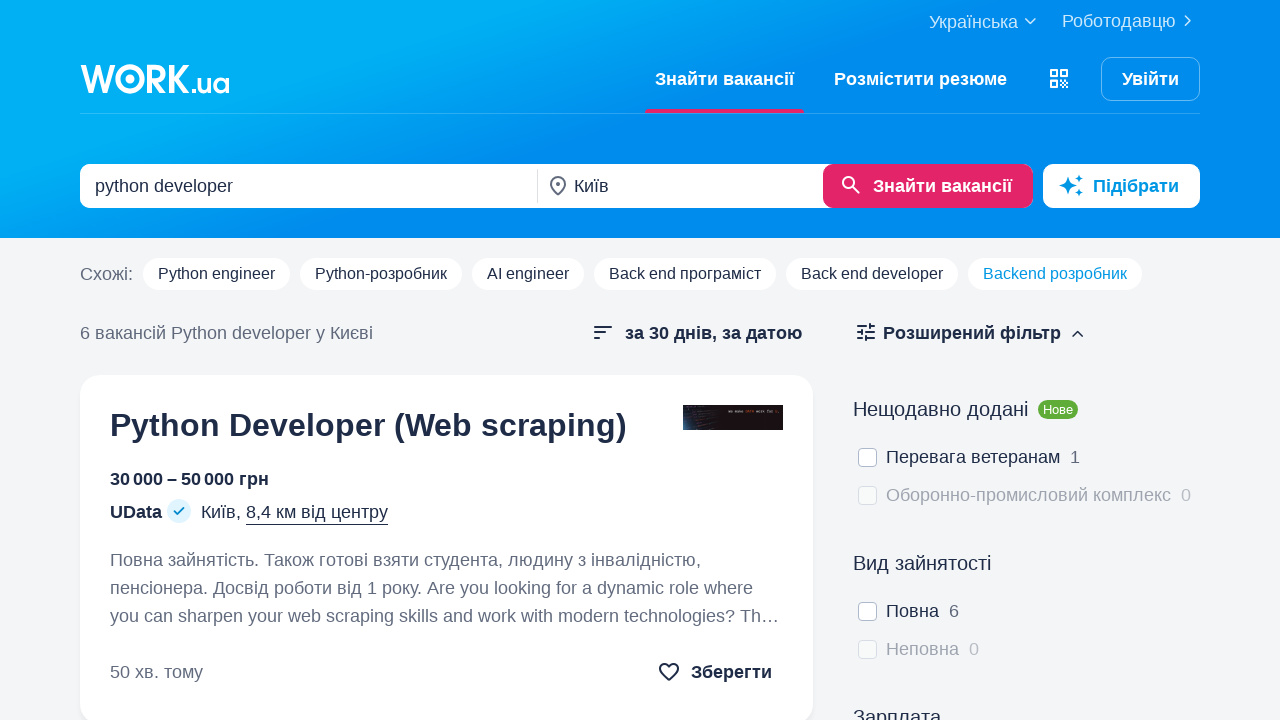

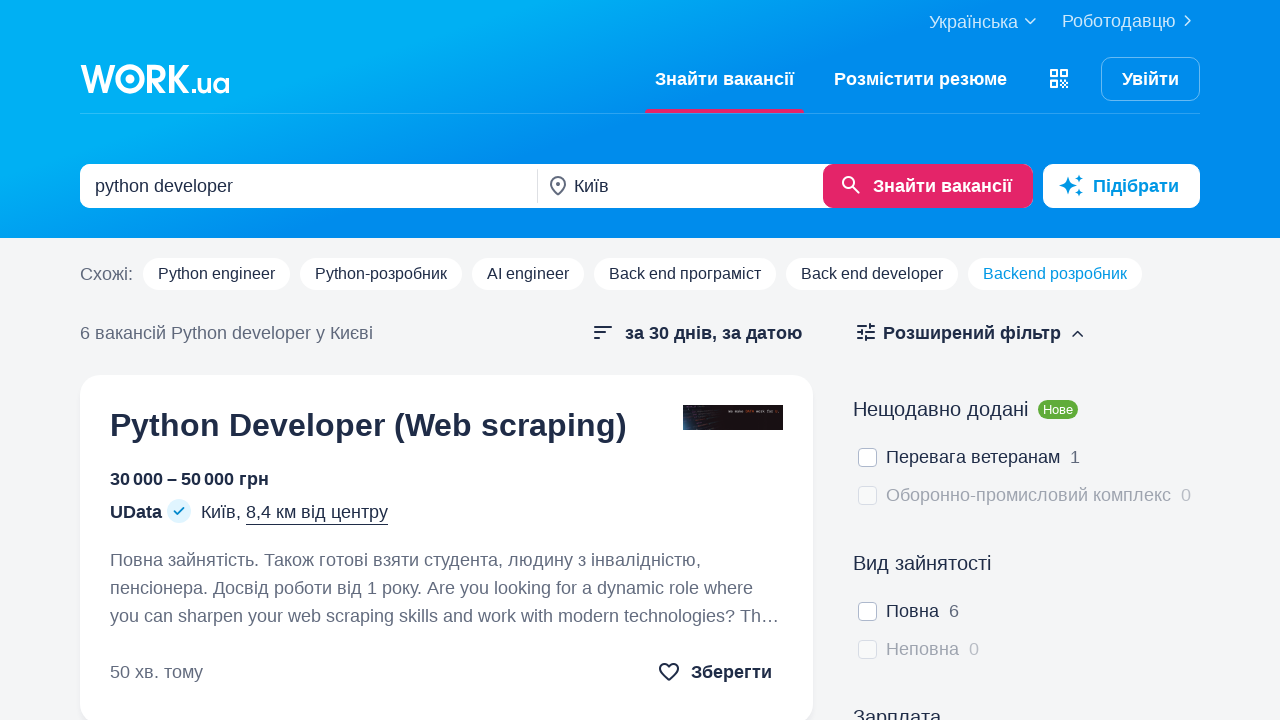